Tests browser window handling by clicking a link that opens a new window, then iterating through windows and closing the child window based on its title.

Starting URL: https://opensource-demo.orangehrmlive.com/web/index.php/auth/login

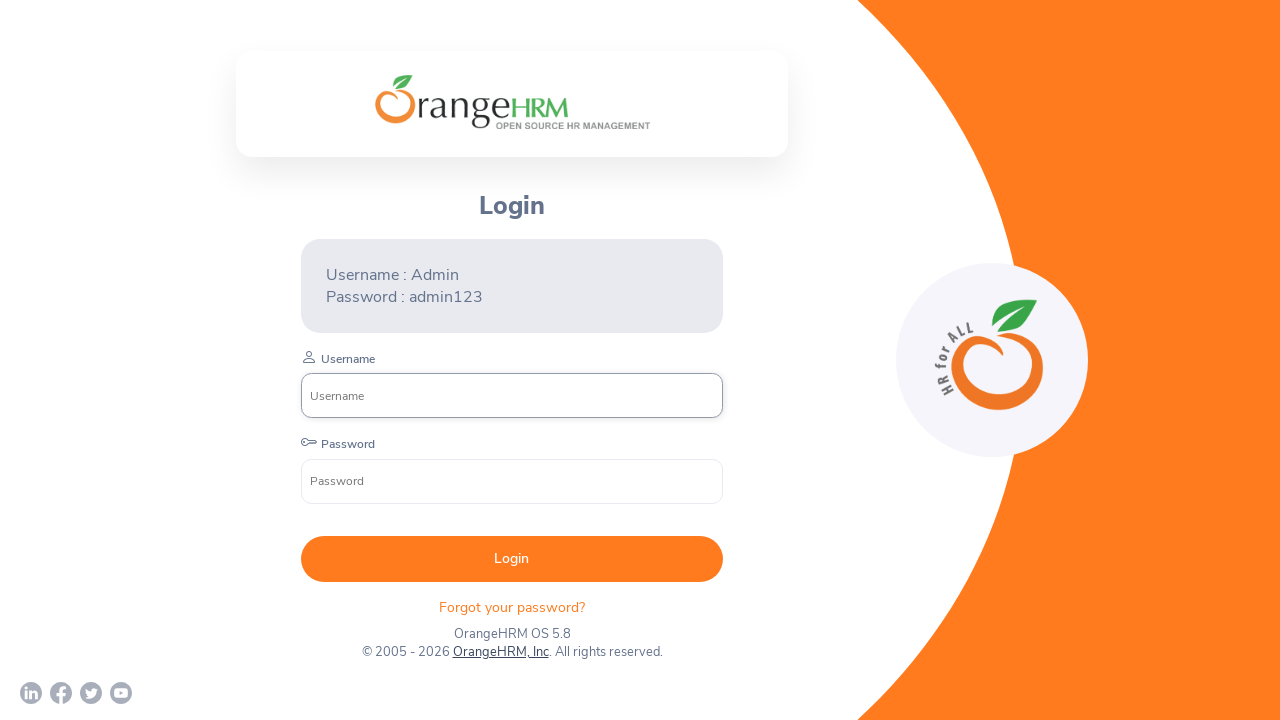

Clicked OrangeHRM, Inc link to open new window at (500, 652) on xpath=//a[normalize-space()='OrangeHRM, Inc']
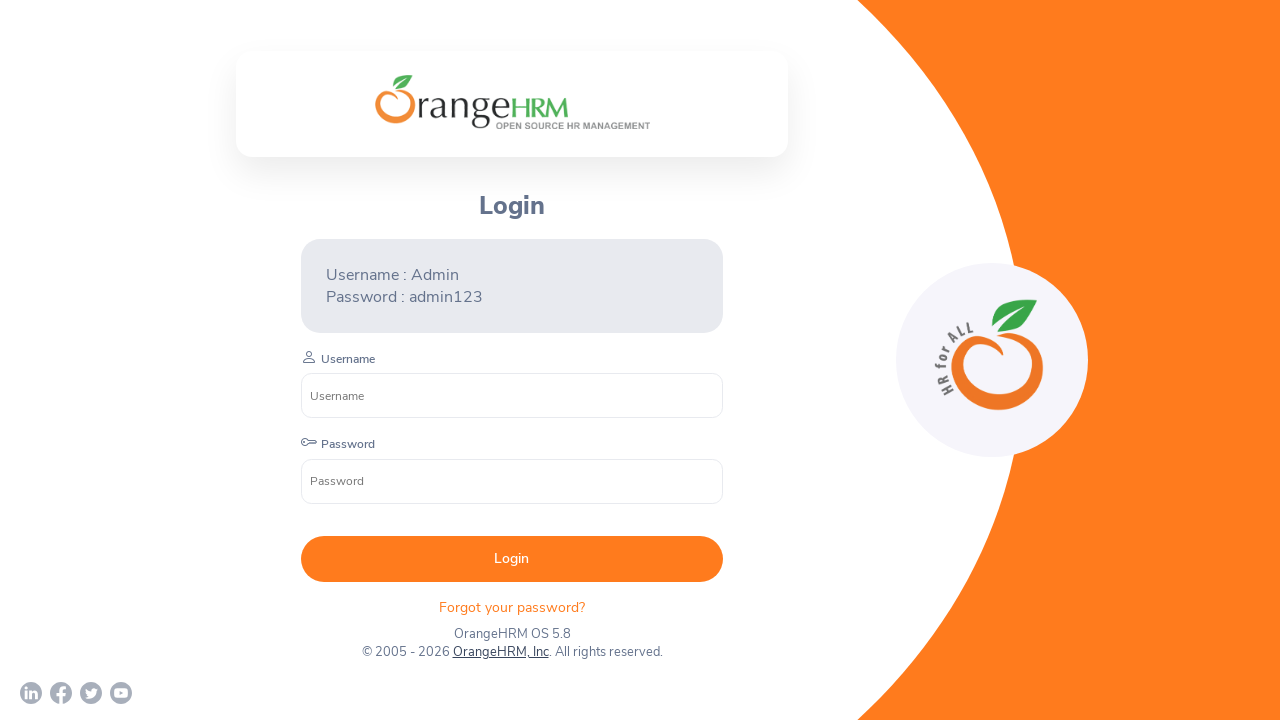

Captured new page object from context
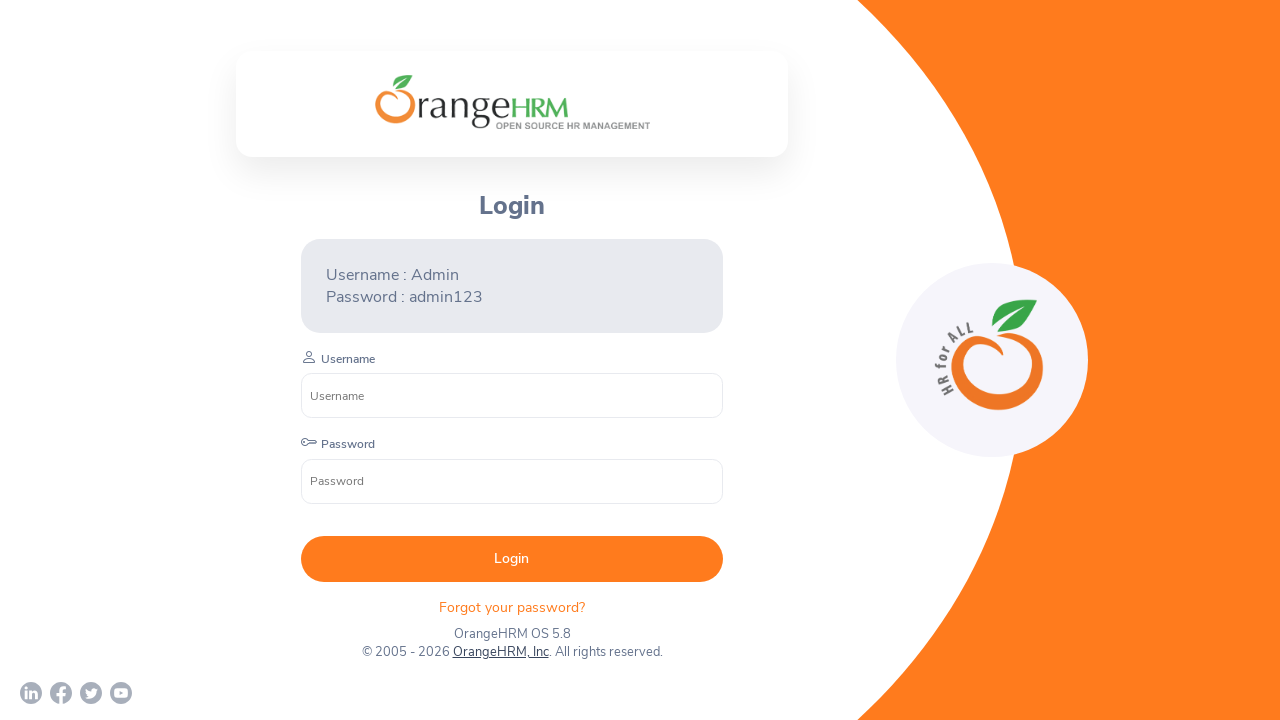

Waited for new page to fully load
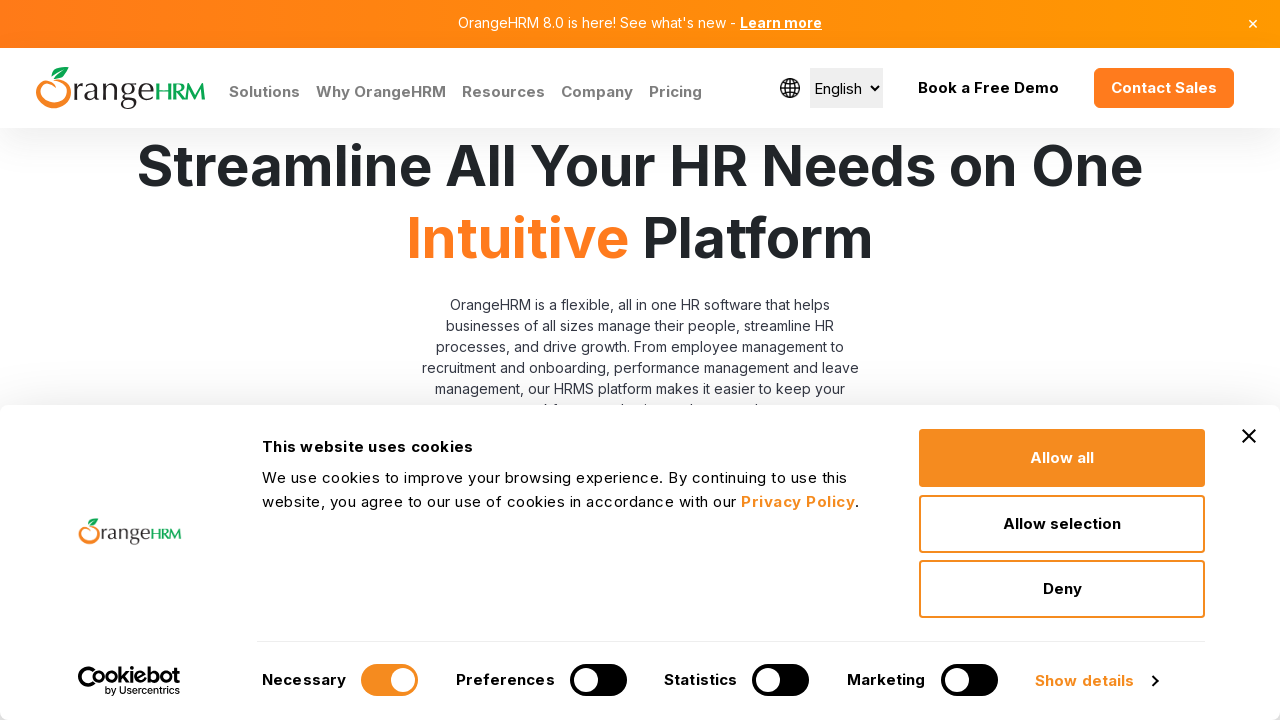

Retrieved all pages from browser context
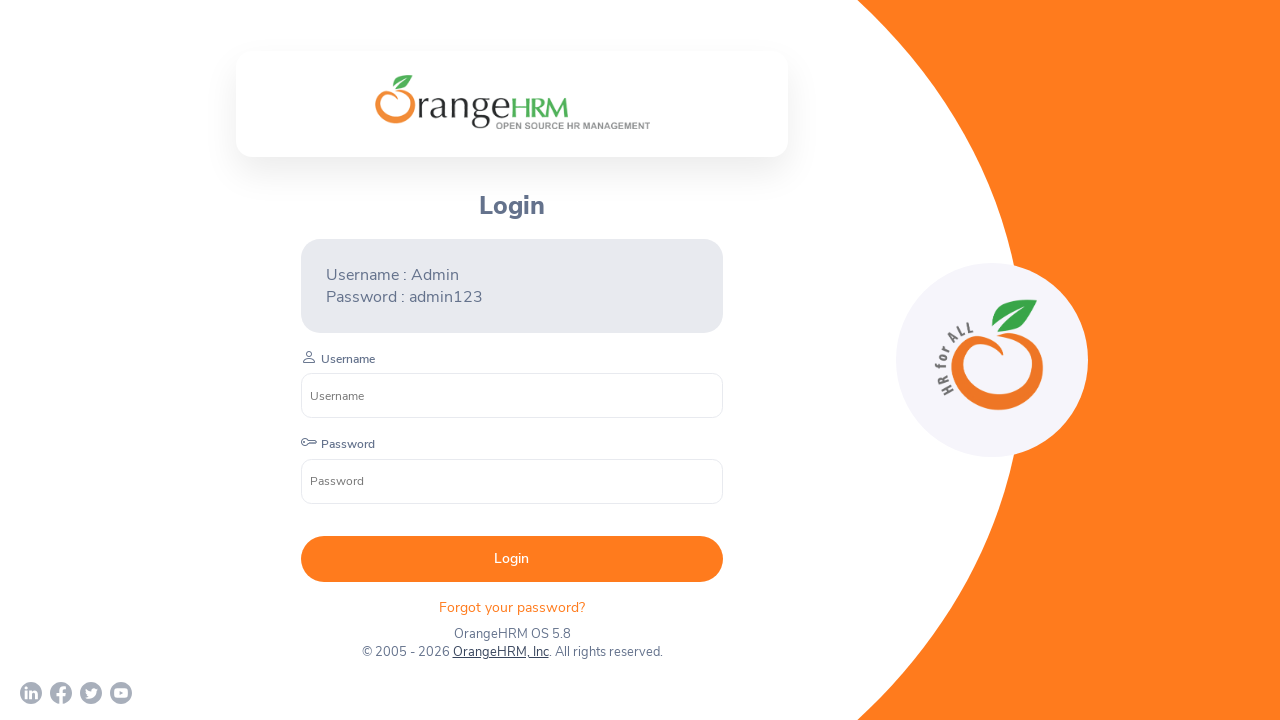

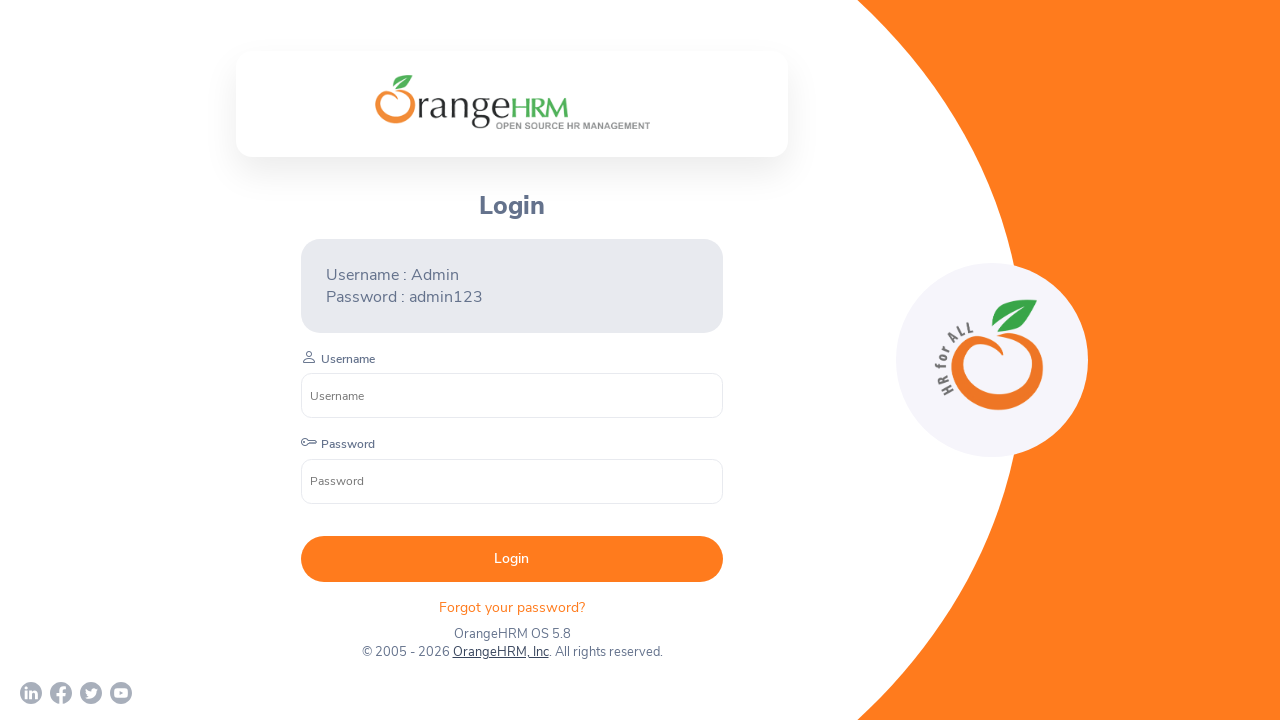